Navigates to the PolicyBazaar insurance website homepage and waits for the page to load

Starting URL: https://www.policybazaar.com/

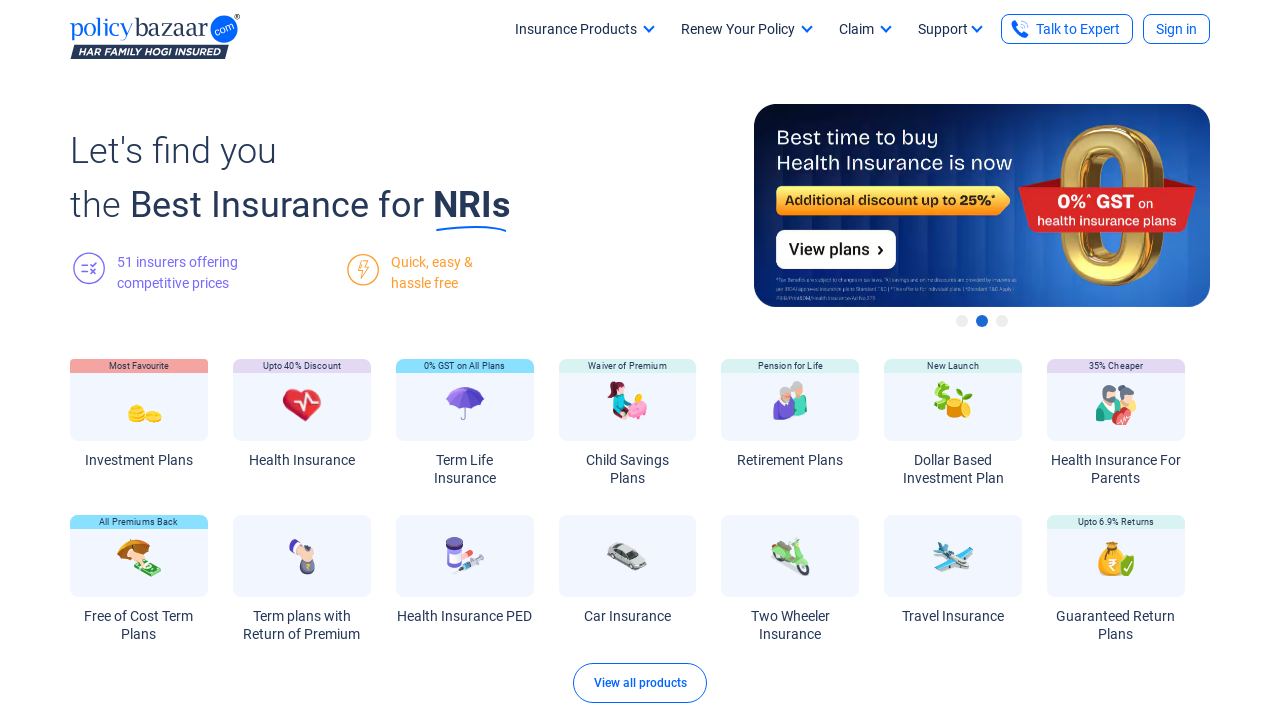

Navigated to PolicyBazaar homepage and waited for DOM content to load
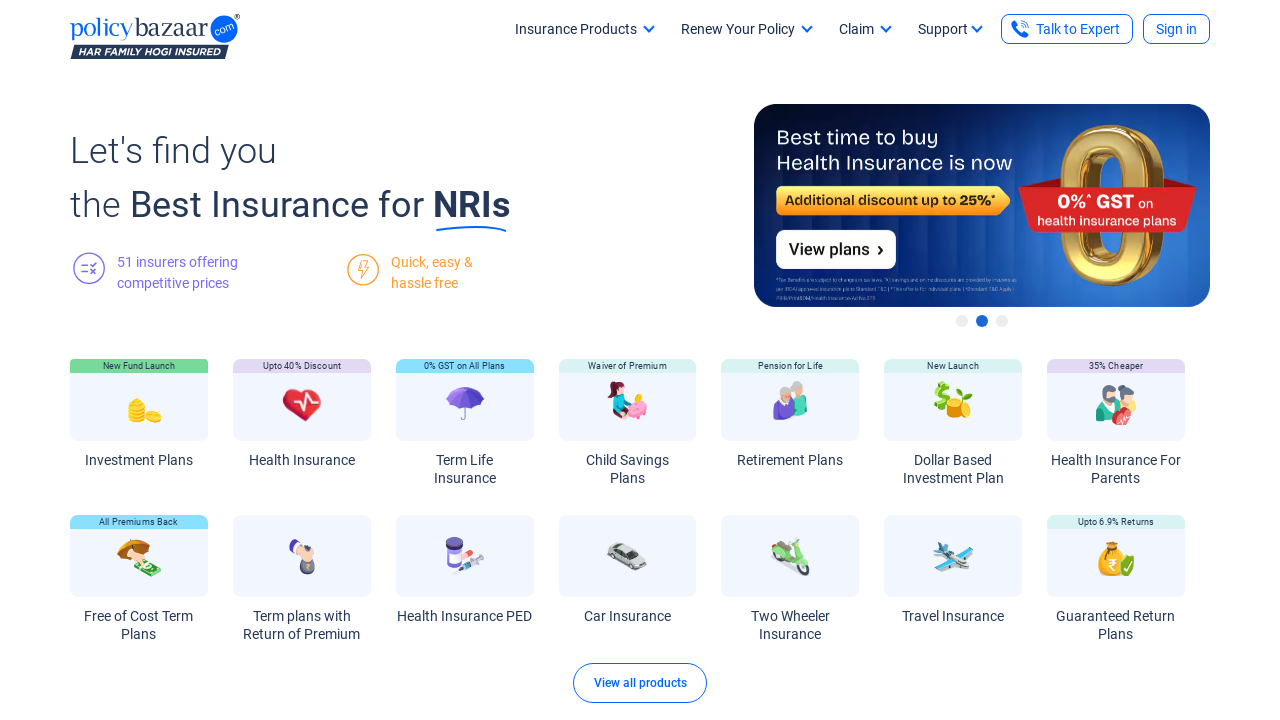

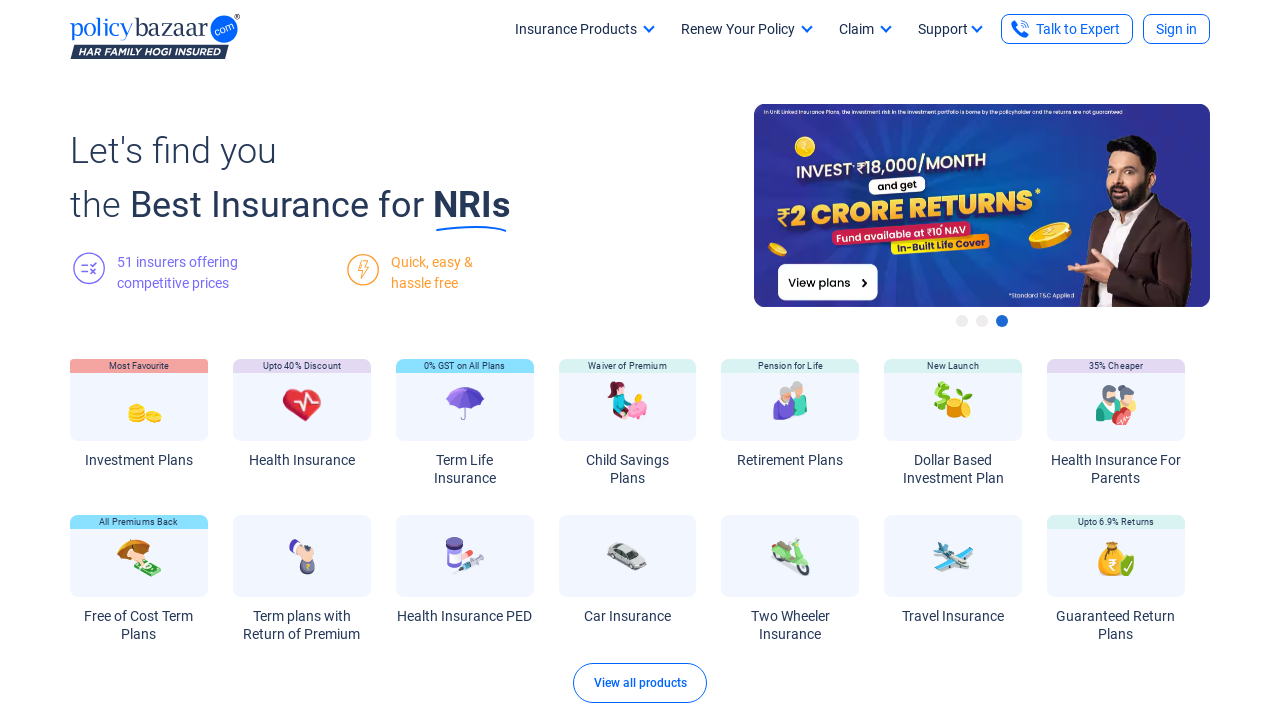